Tests form interaction by extracting a hidden attribute value from an element, performing a mathematical calculation on it, filling the answer field, checking two checkboxes, and submitting the form.

Starting URL: http://suninjuly.github.io/get_attribute.html

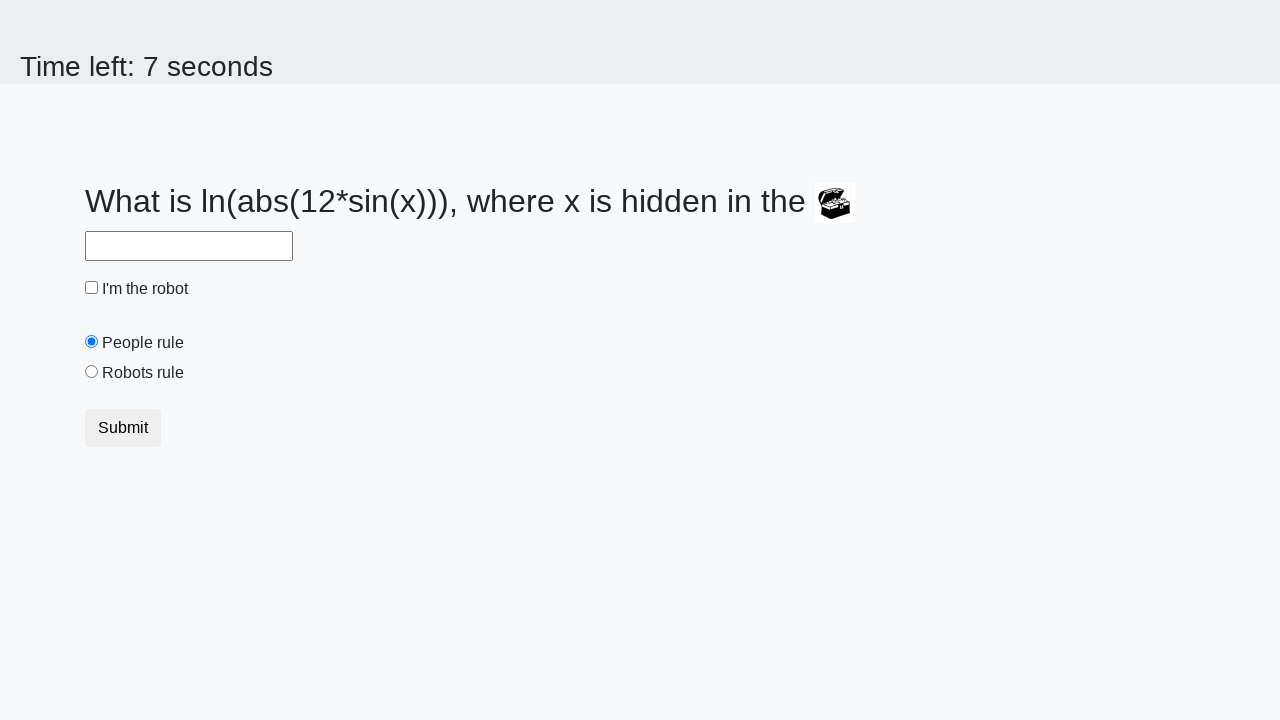

Located treasure element with hidden attribute
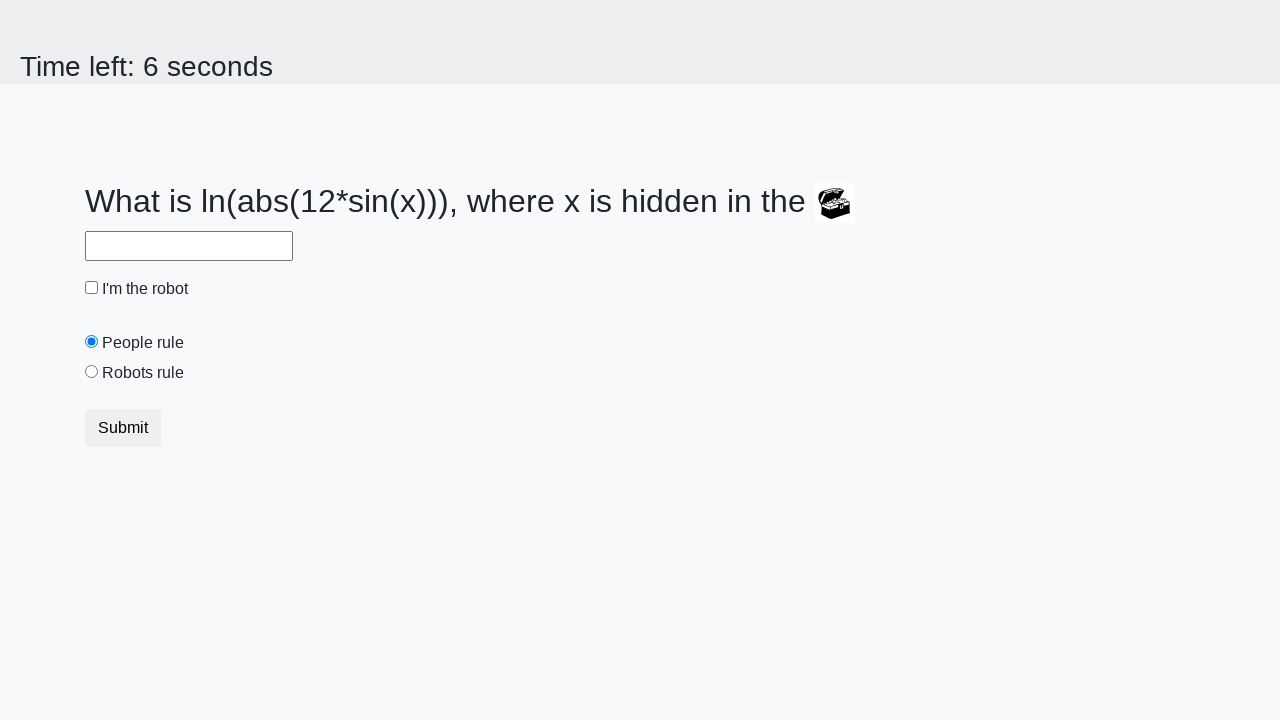

Extracted hidden valuex attribute: 798
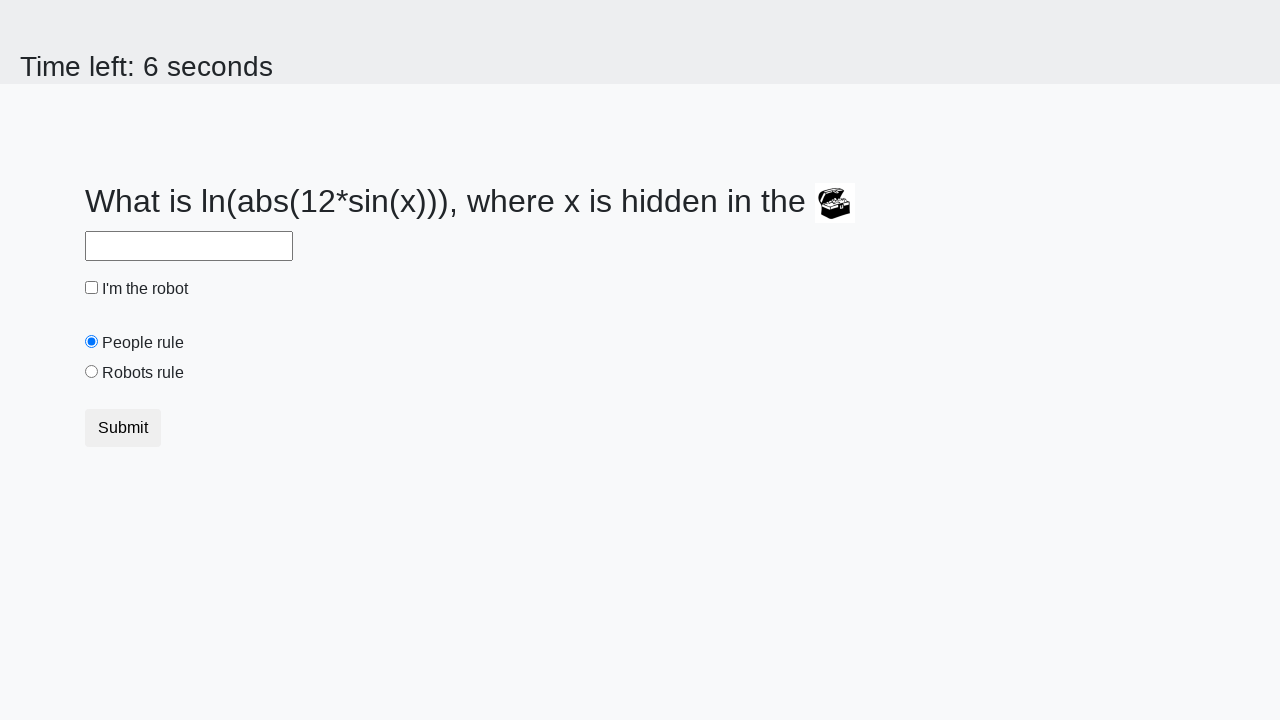

Calculated answer using logarithm formula: -0.8544841192247528
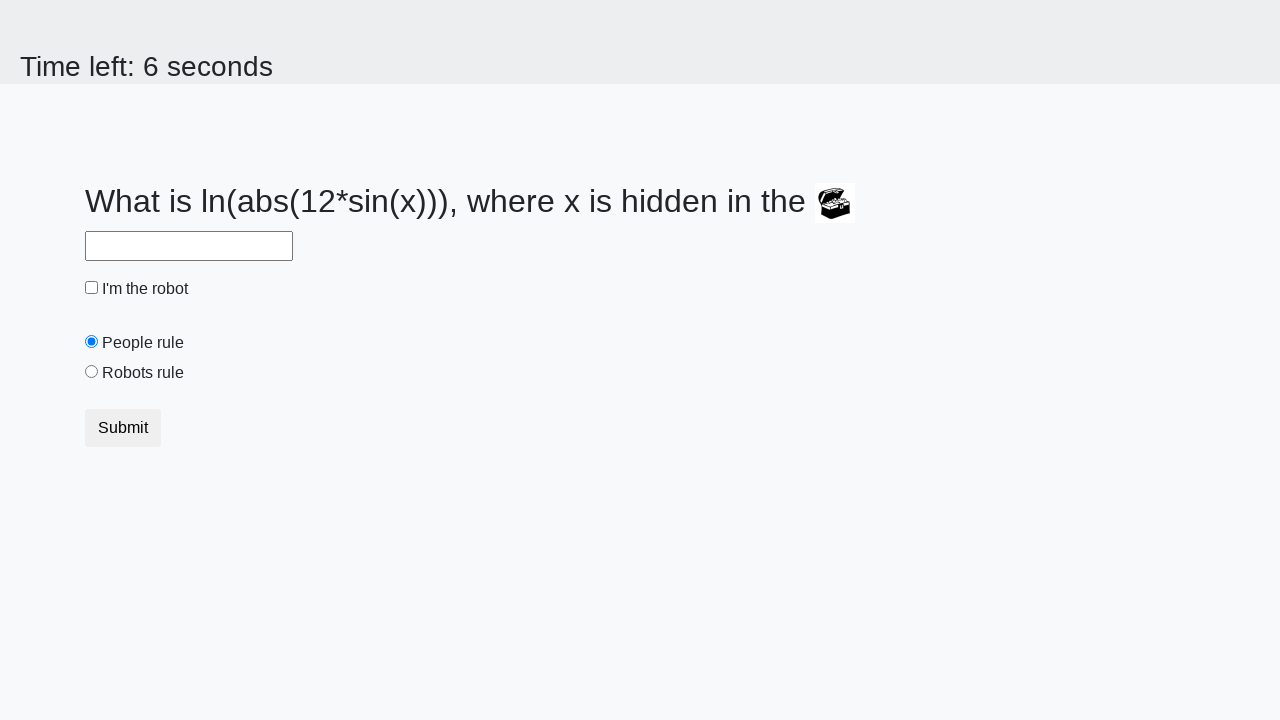

Filled answer field with calculated value: -0.8544841192247528 on #answer
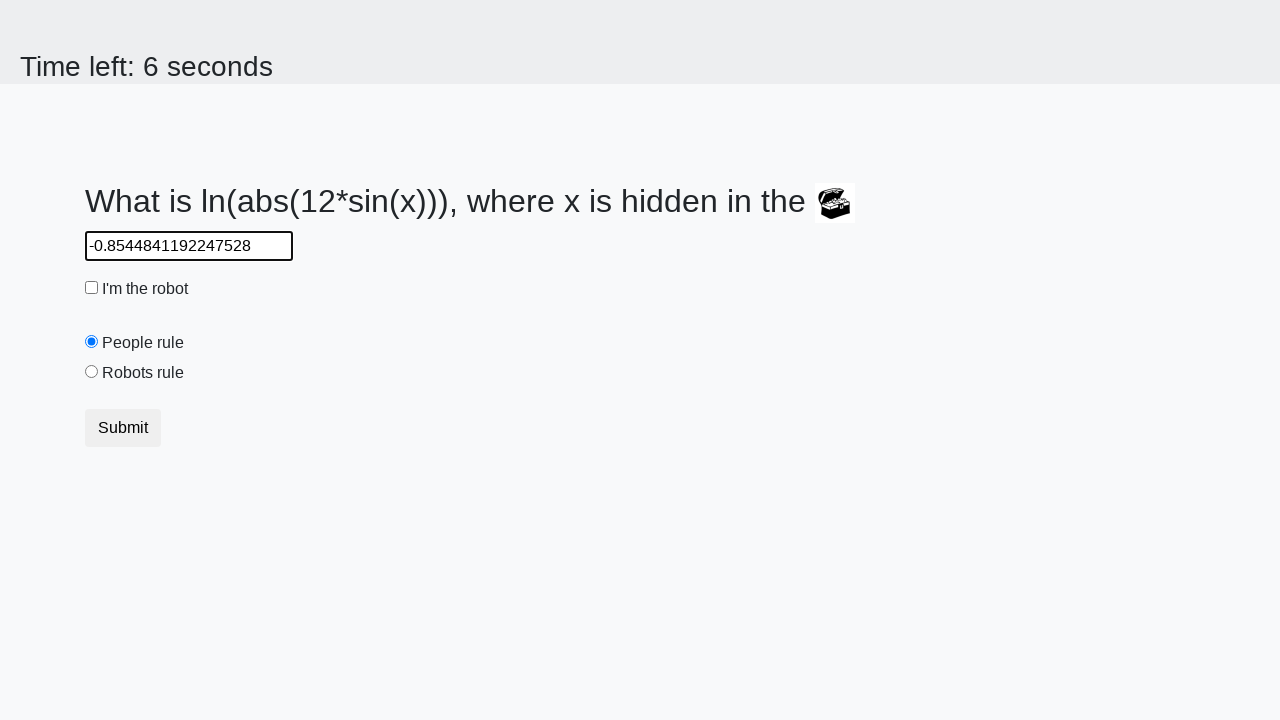

Clicked 'I am a robot' radio button at (92, 372) on #robotsRule
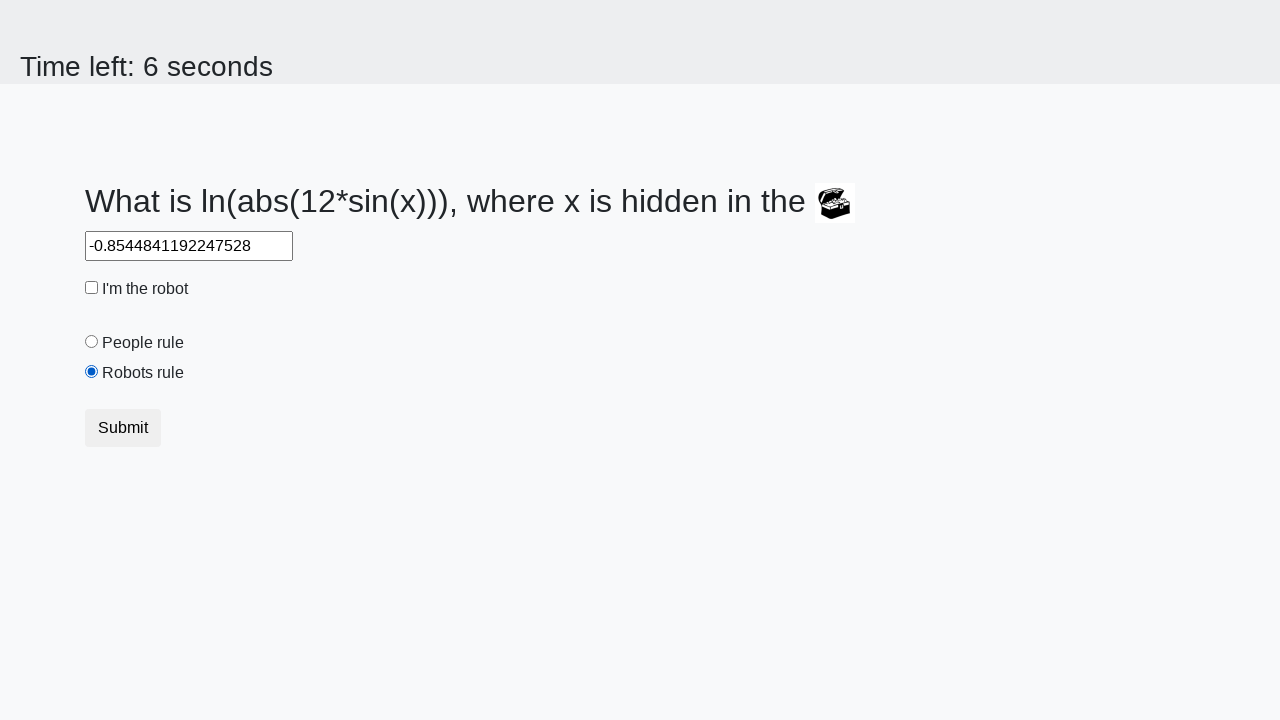

Checked robot checkbox at (92, 288) on #robotCheckbox
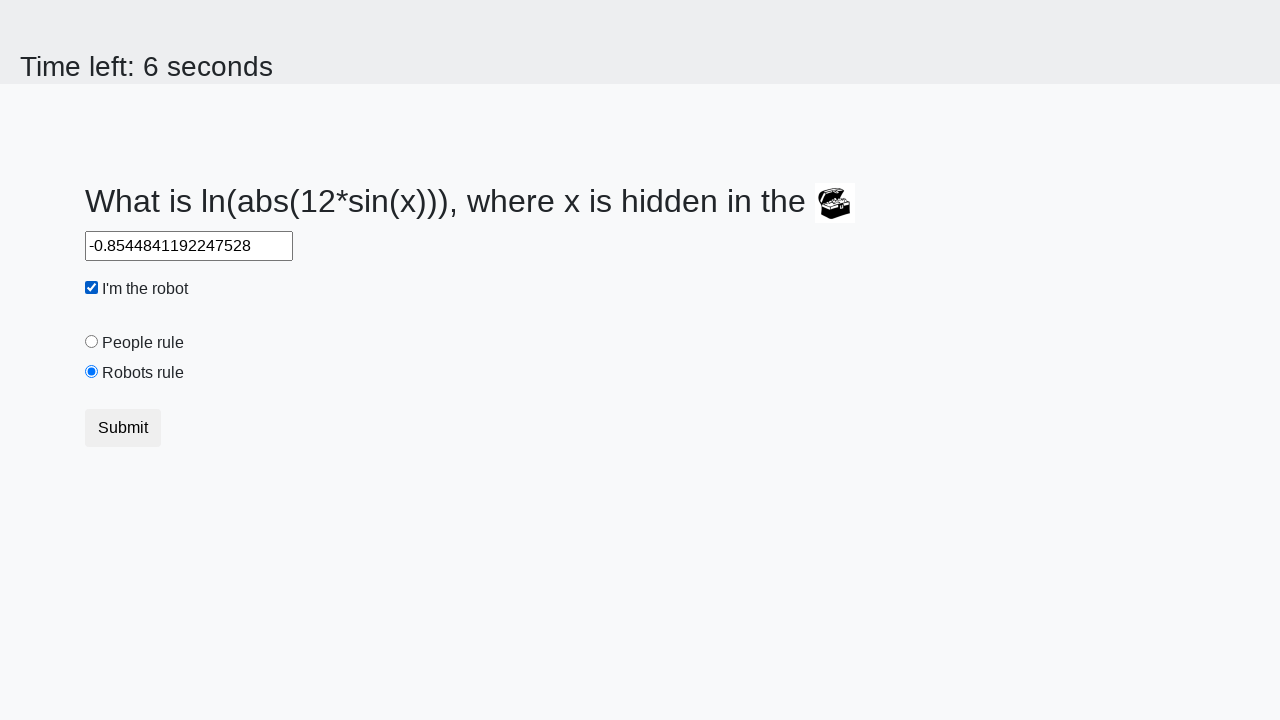

Clicked submit button to submit form at (123, 428) on .btn.btn-default
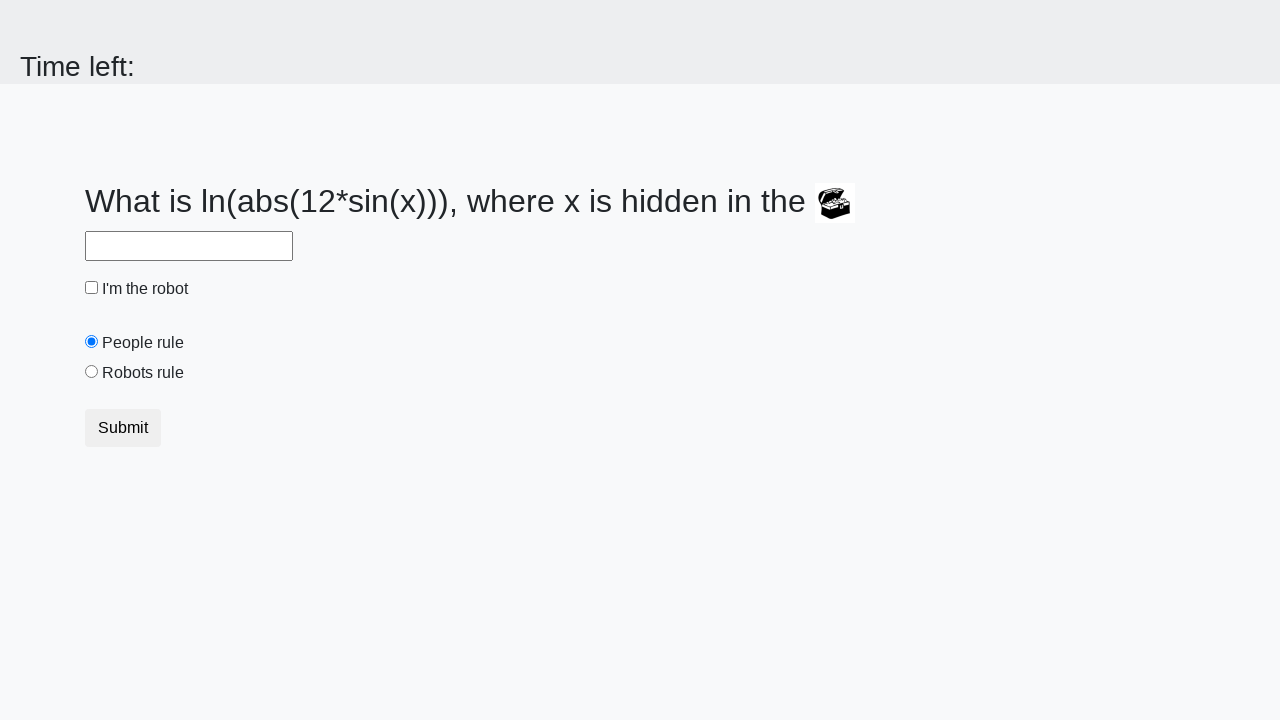

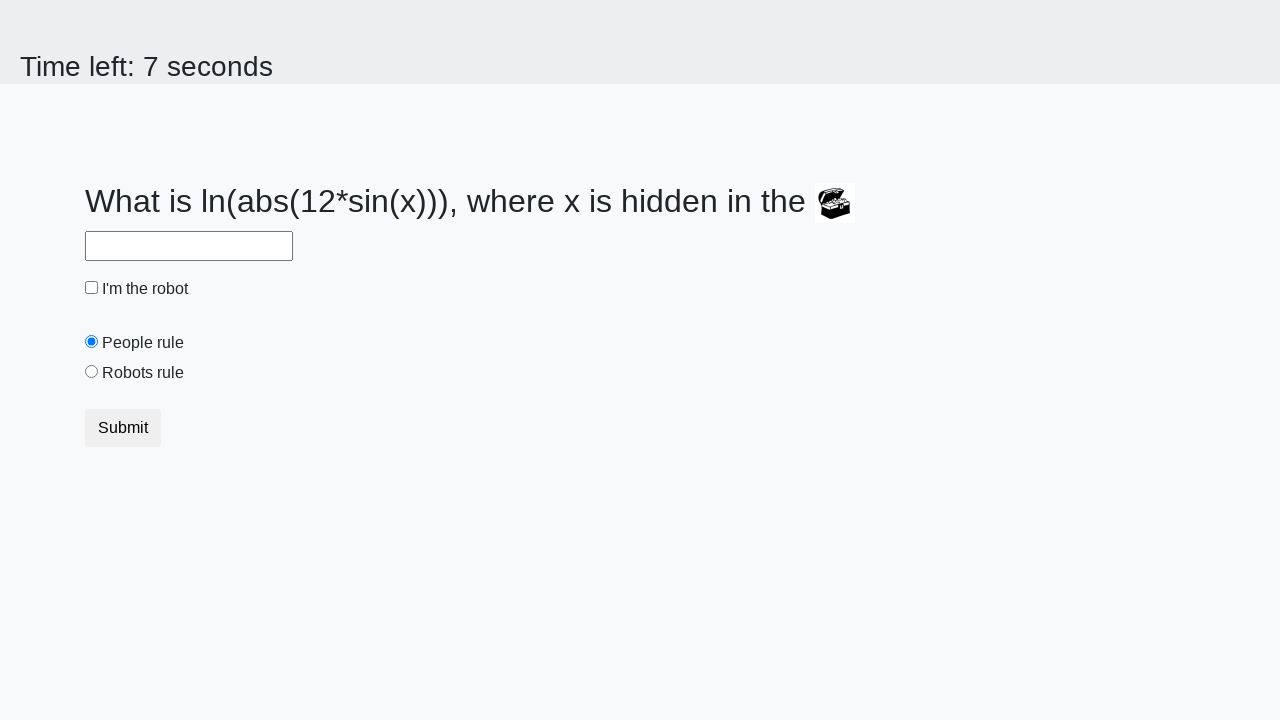